Navigates to Toutiao news website and scrolls to the bottom of the page using JavaScript execution to load more content

Starting URL: https://www.toutiao.com

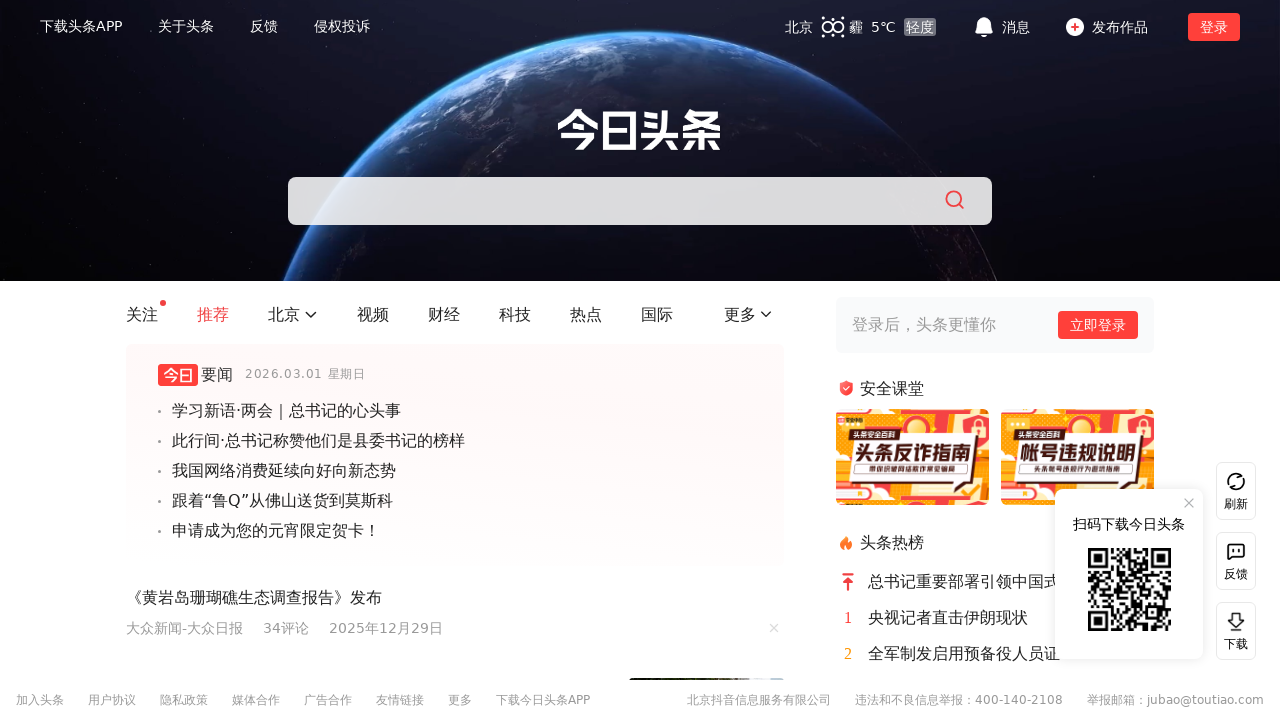

Navigated to Toutiao news website
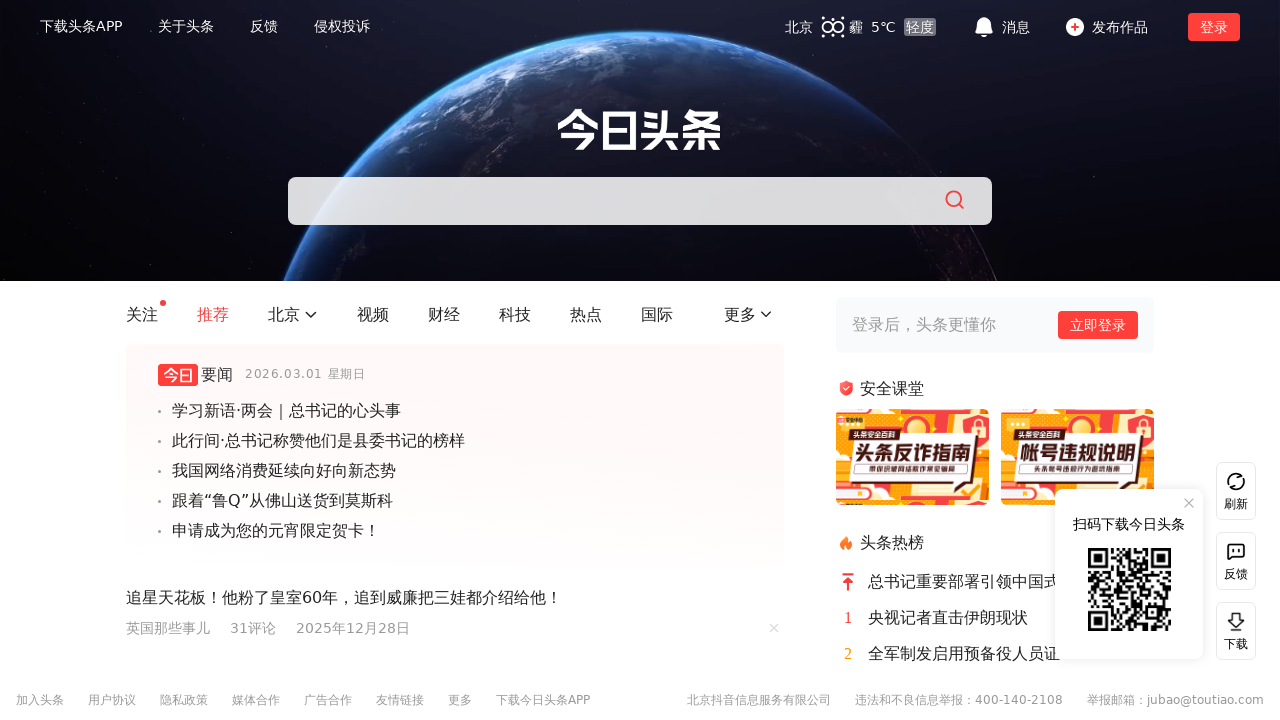

Scrolled to bottom of page using JavaScript to load more content
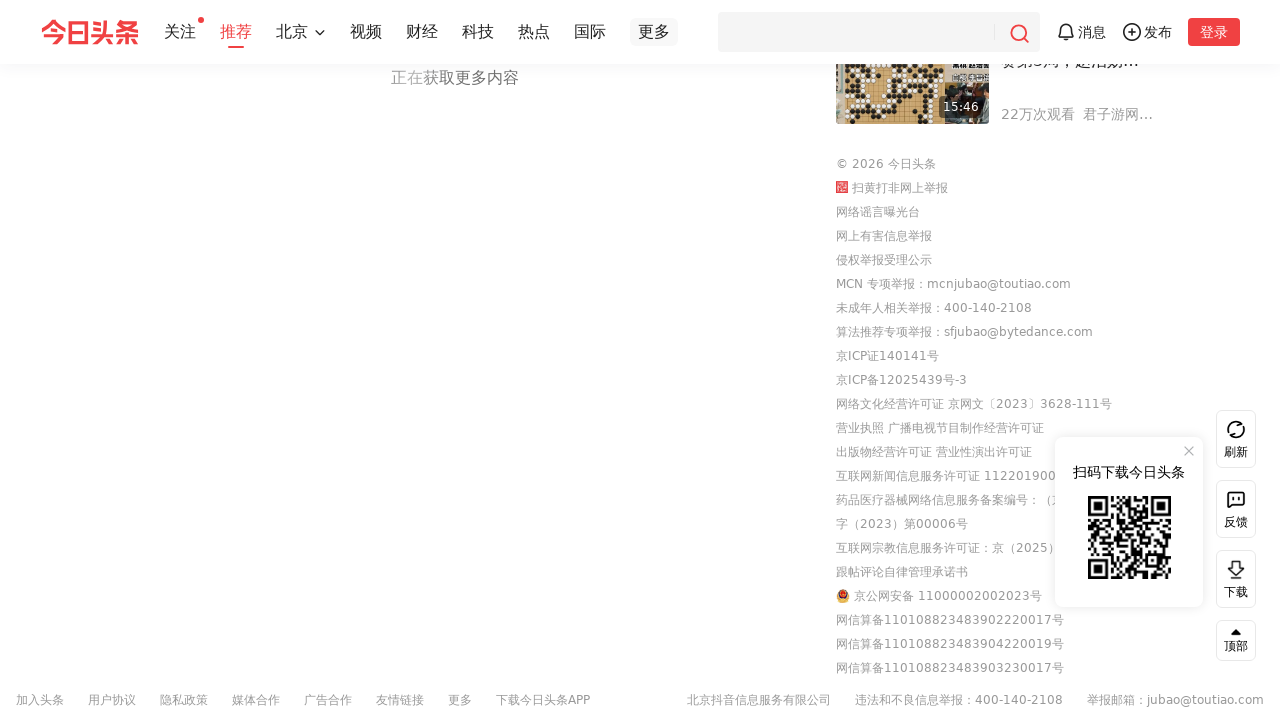

Waited for content to load after scrolling
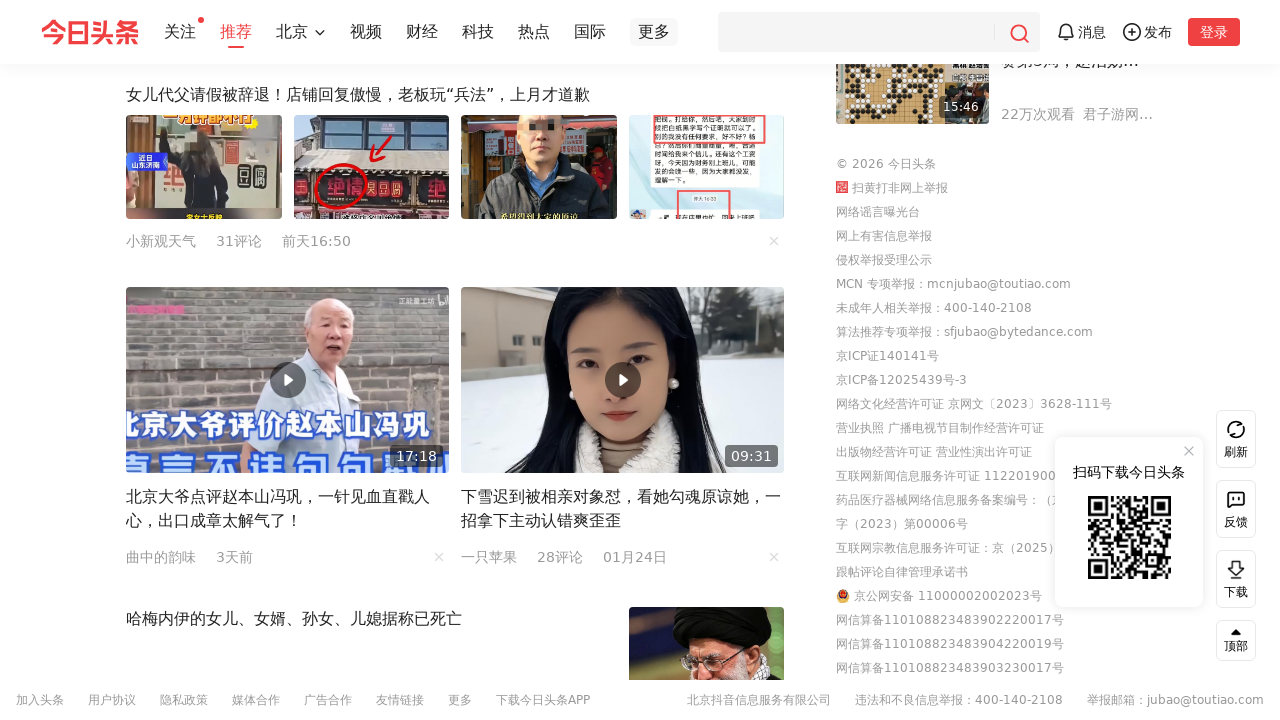

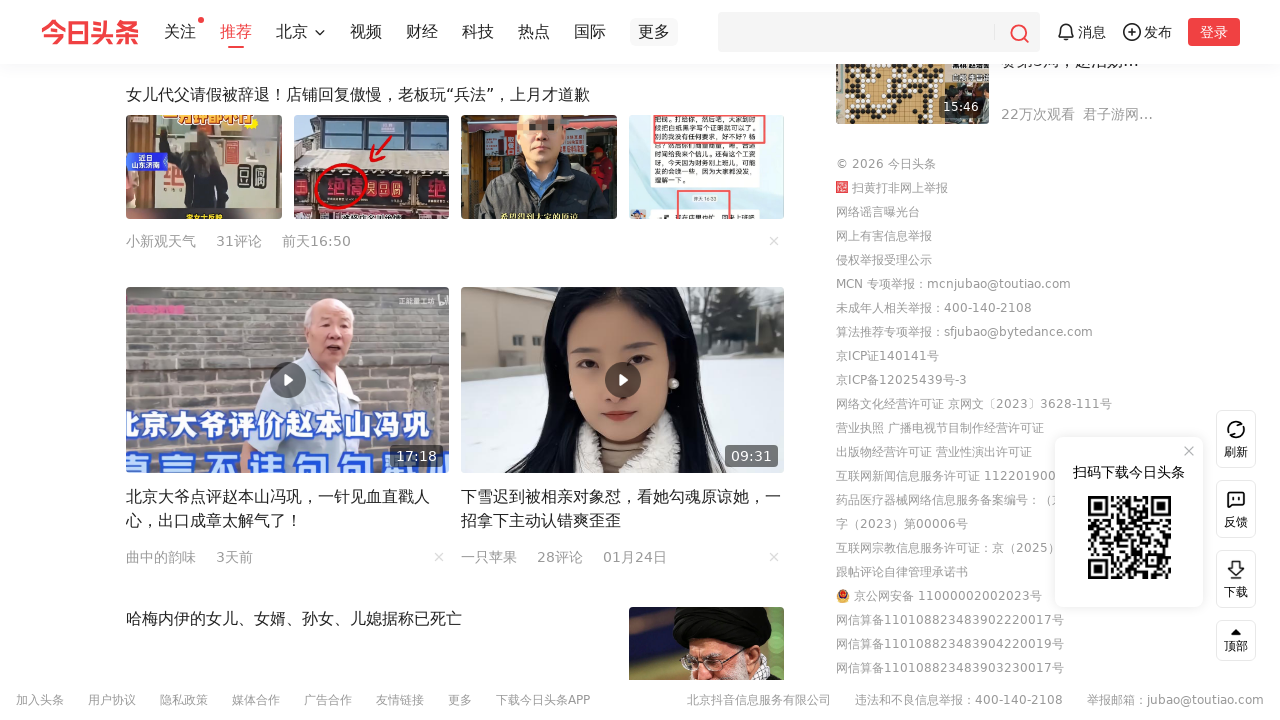